Tests checkbox functionality by checking the status of three checkboxes and clicking them if they are not already selected

Starting URL: https://formy-project.herokuapp.com/checkbox

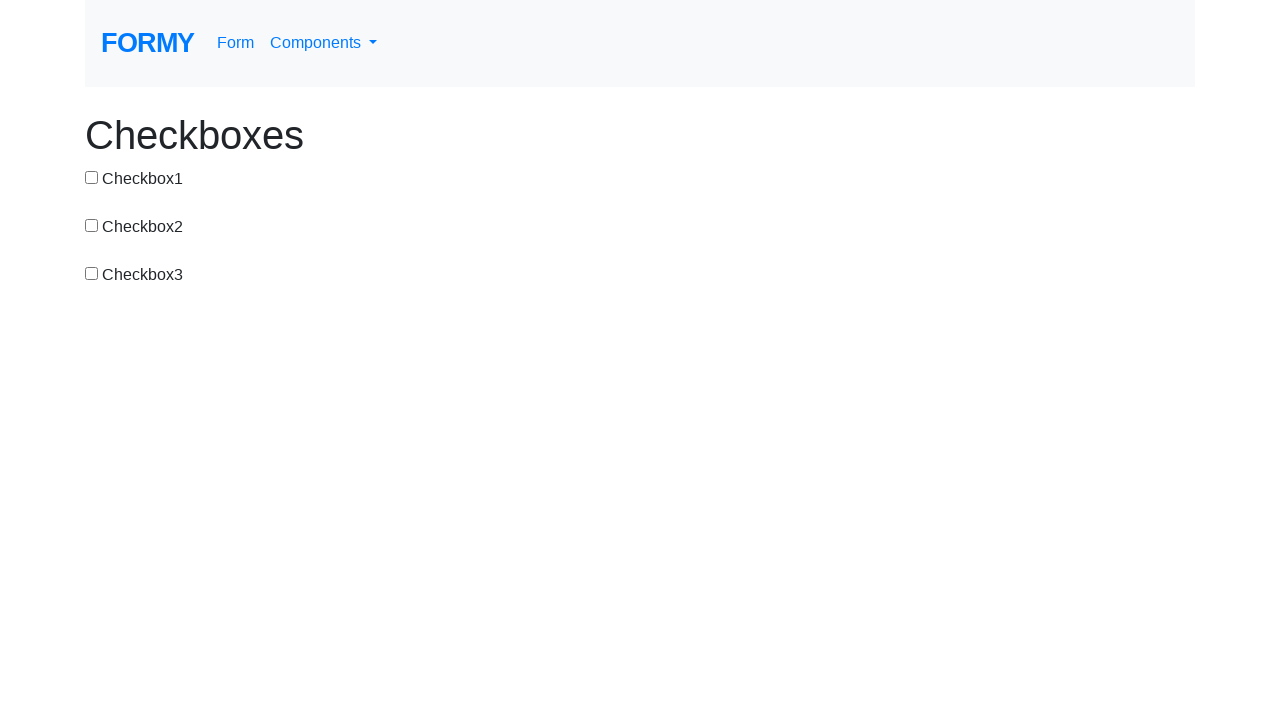

Located checkbox-3 element
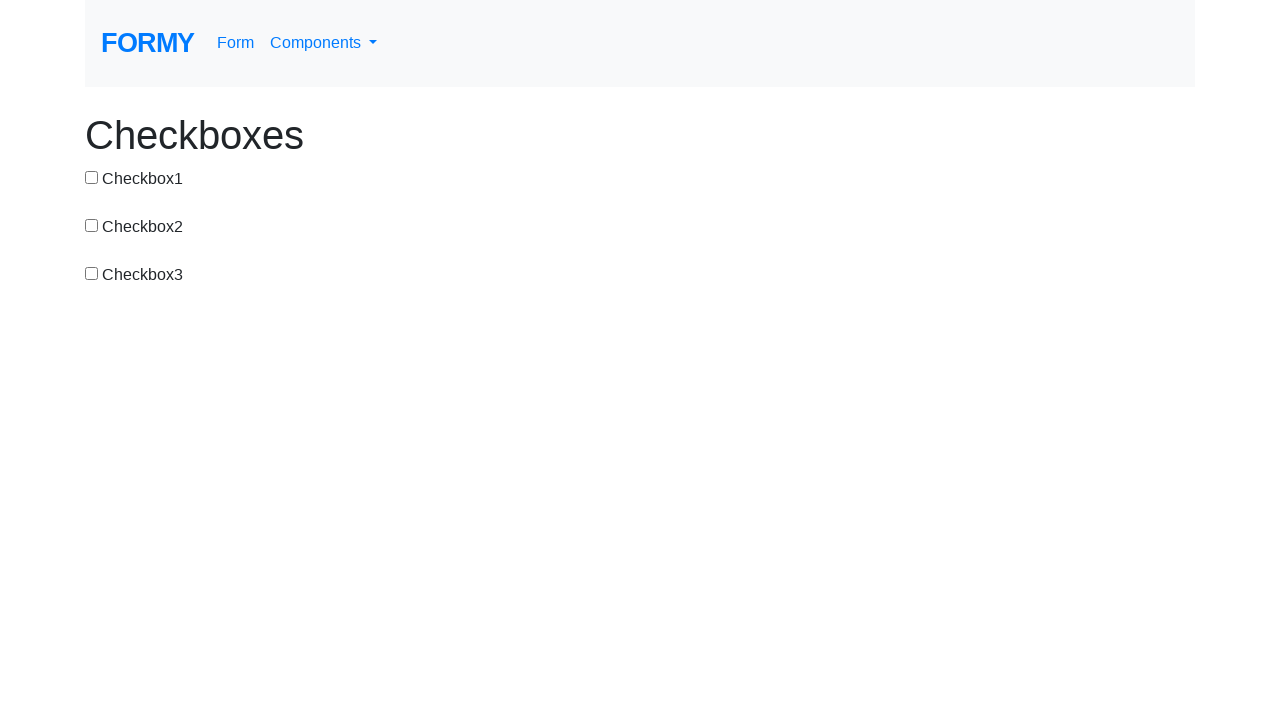

Located checkbox-2 element
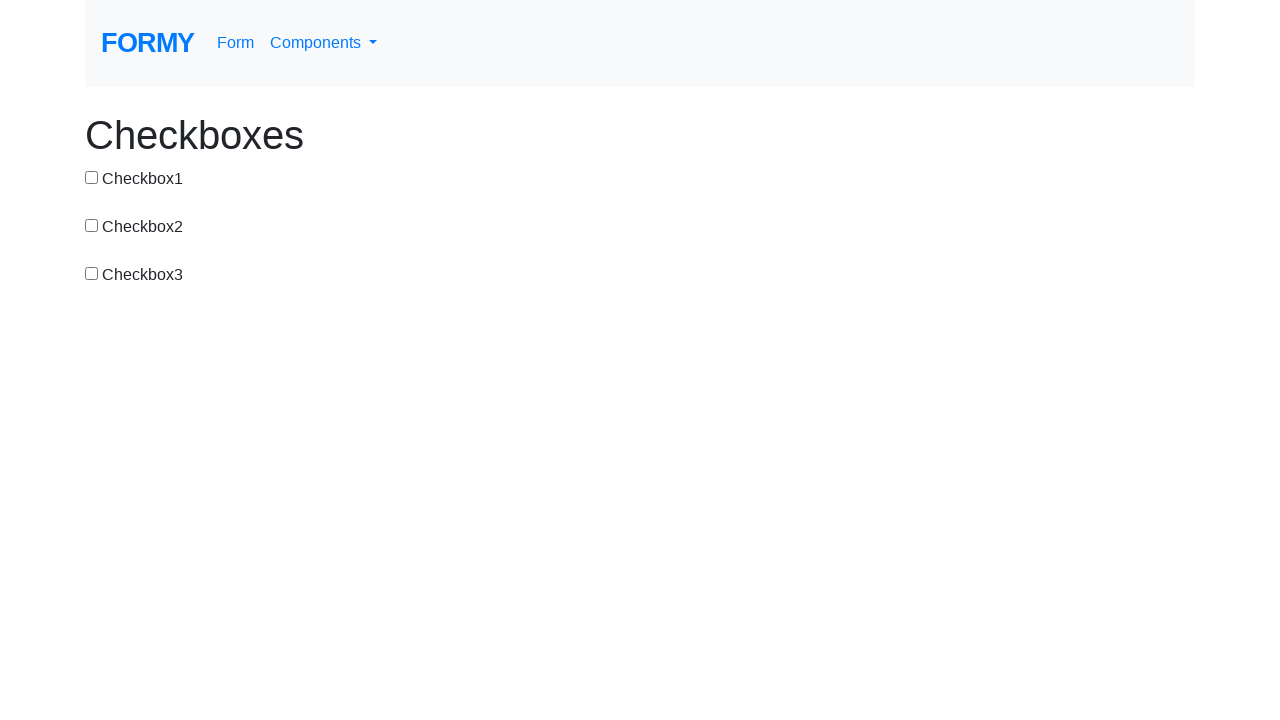

Located checkbox-1 element
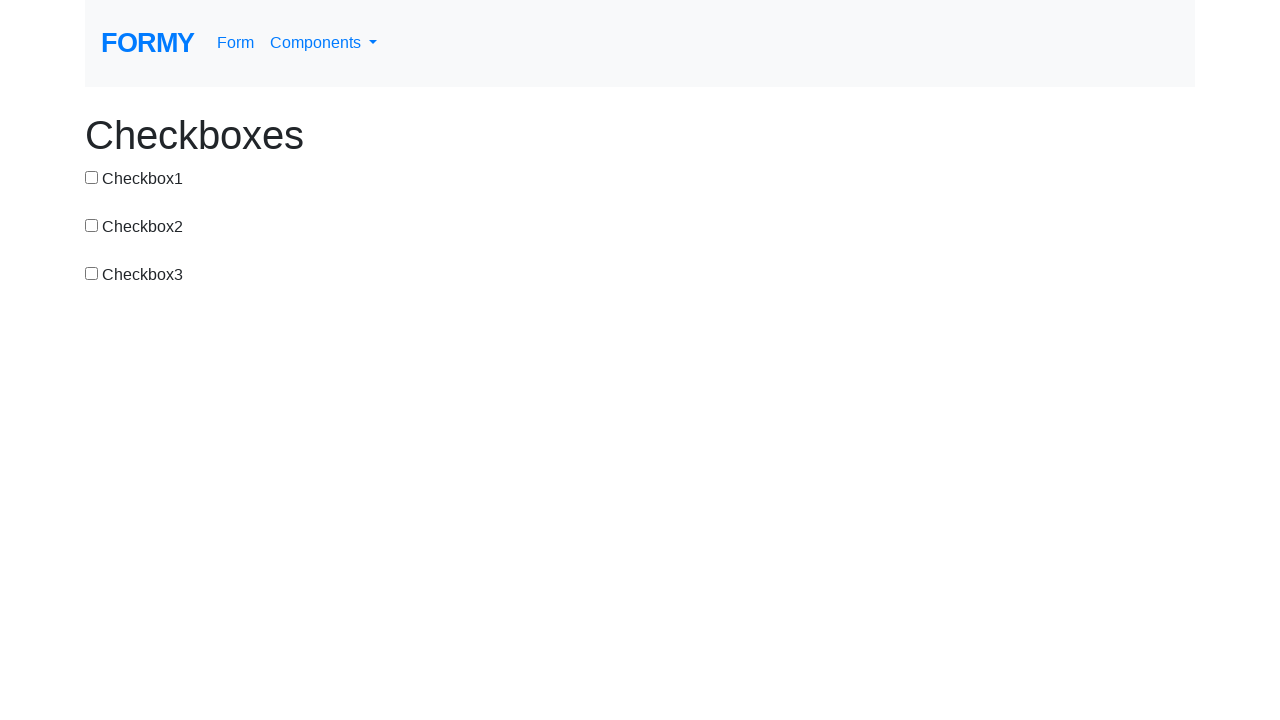

Checkbox-3 was not checked, clicked to select it at (92, 273) on input#checkbox-3
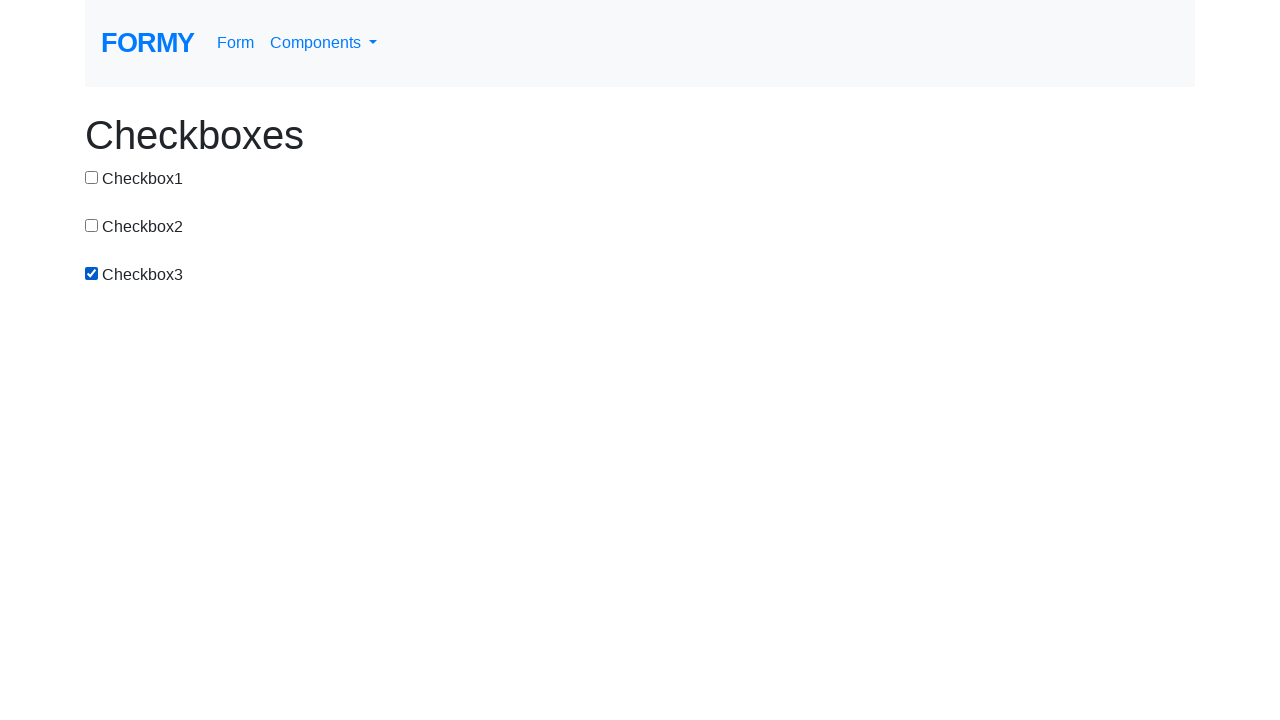

Checkbox-2 was not checked, clicked to select it at (92, 225) on input#checkbox-2
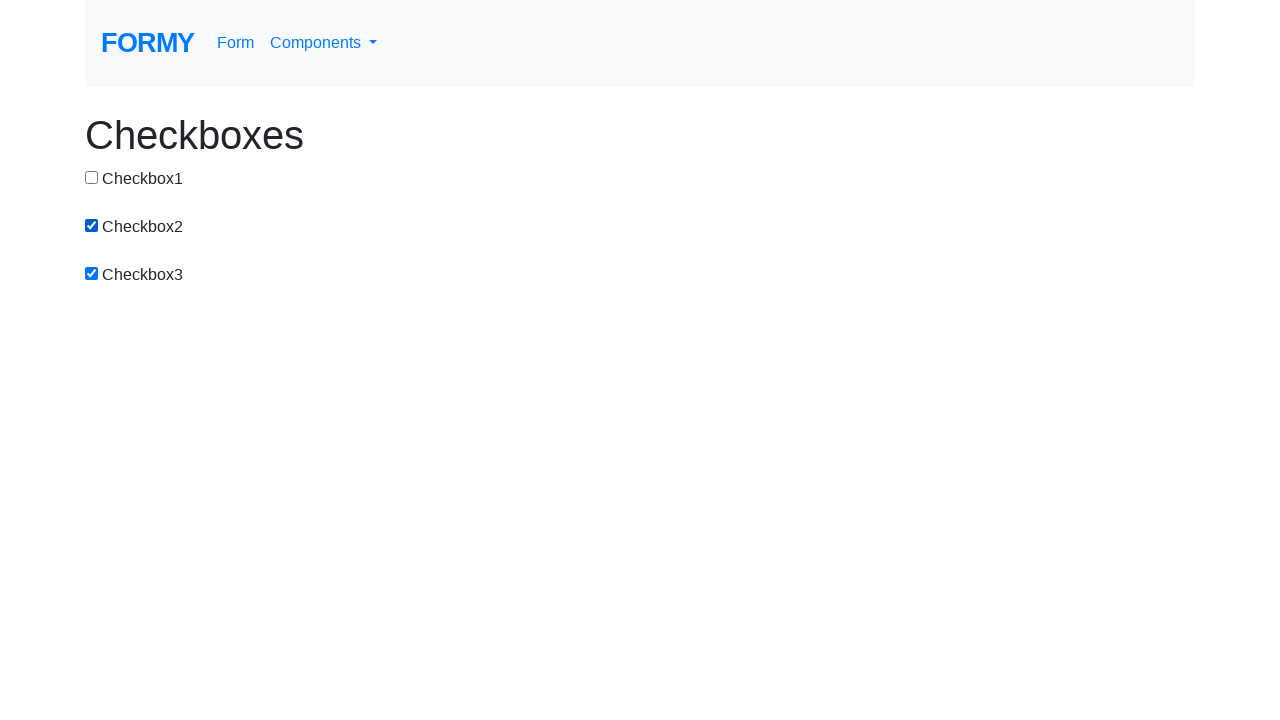

Checkbox-1 was not checked, clicked to select it at (92, 177) on input#checkbox-1
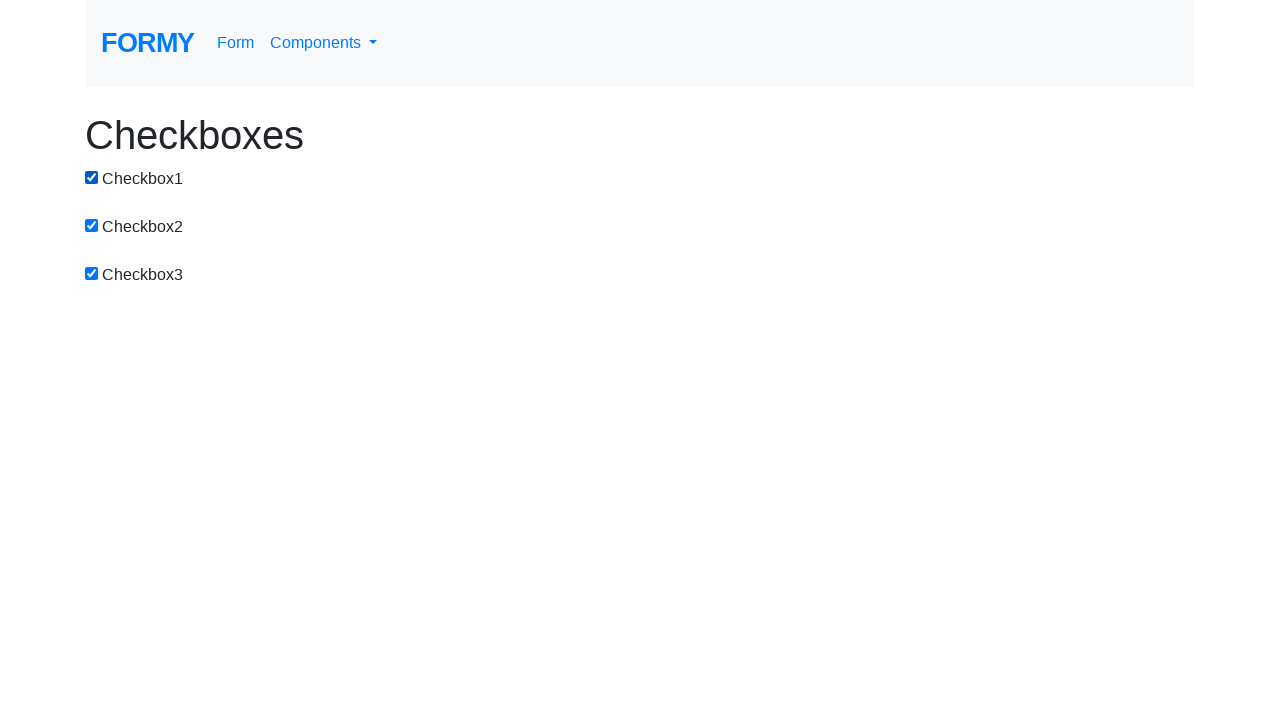

Verified checkbox-3 is checked
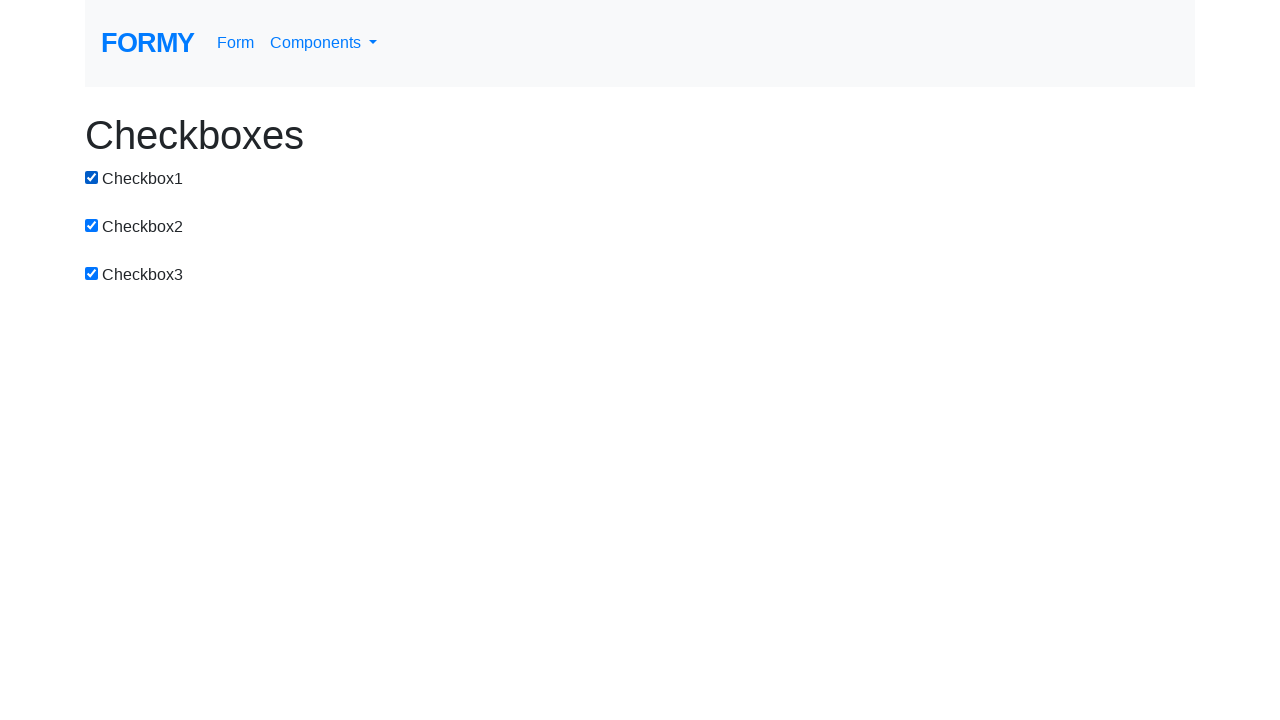

Verified checkbox-2 is checked
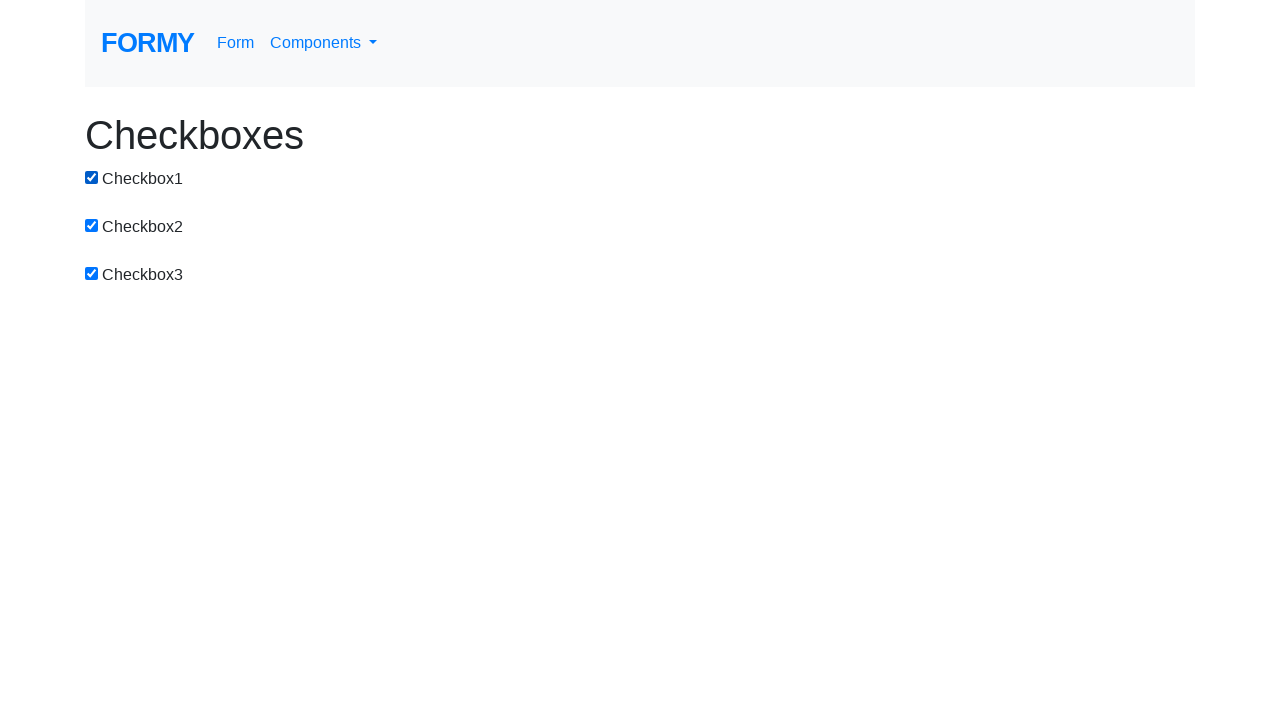

Verified checkbox-1 is checked
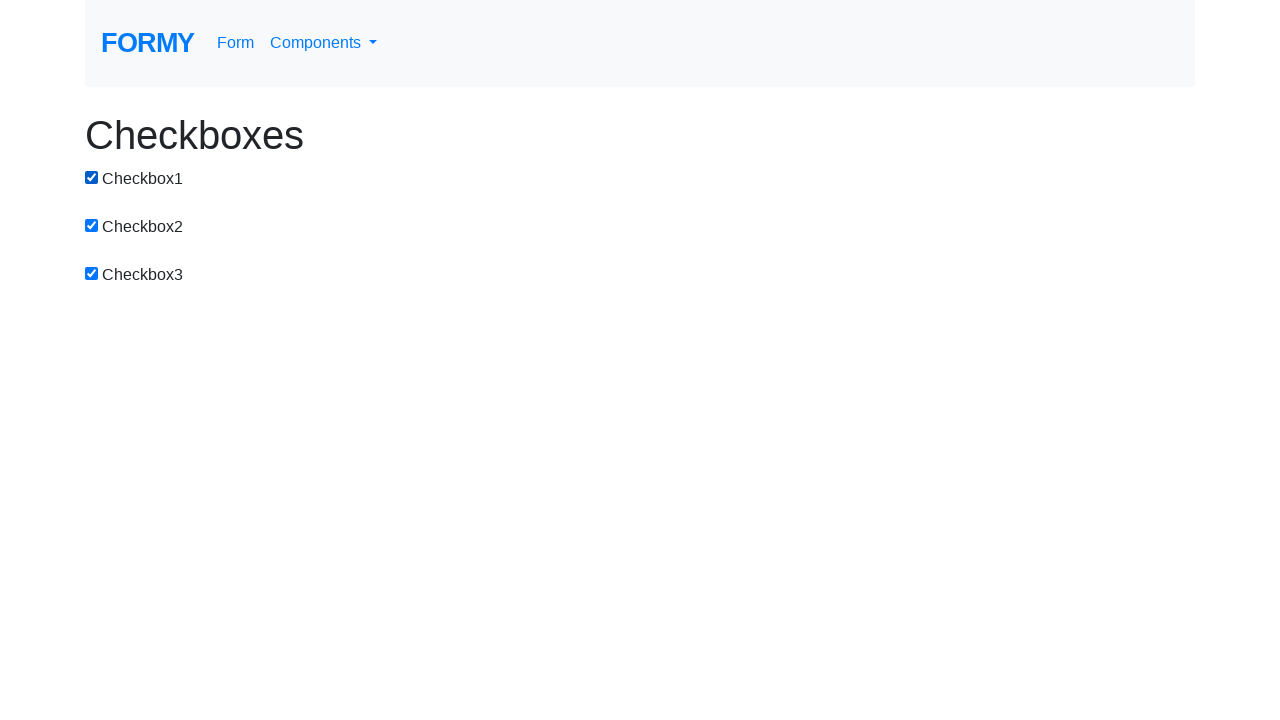

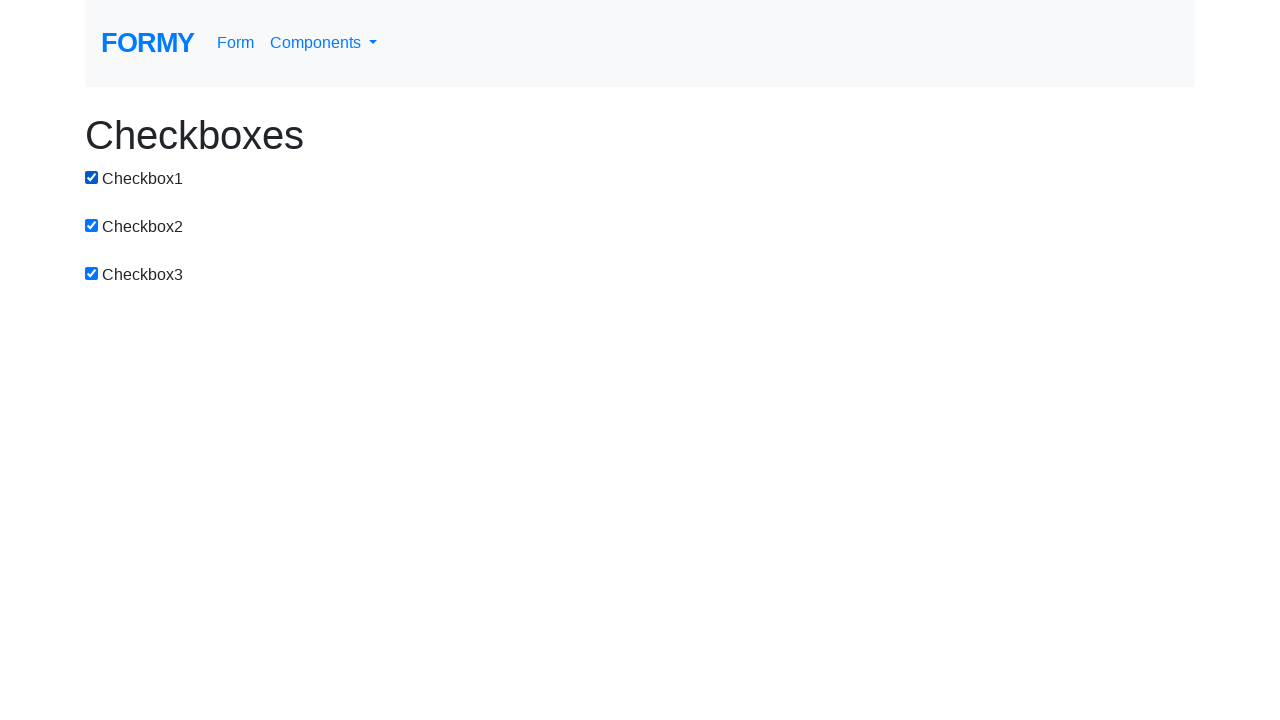